Tests scrolling functionality by scrolling down to a "CYDEO" link using mouse movement, then scrolling back up using Page Up key presses.

Starting URL: https://practice.cydeo.com/

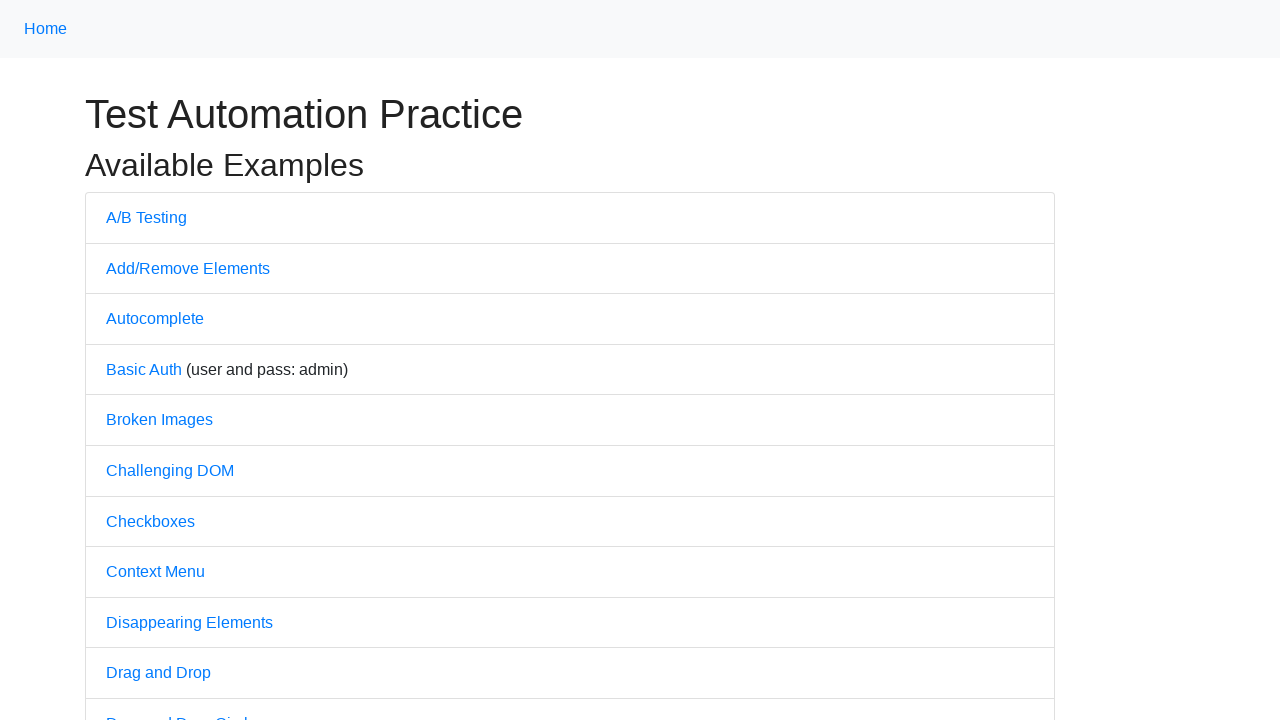

Waited for page to load (domcontentloaded)
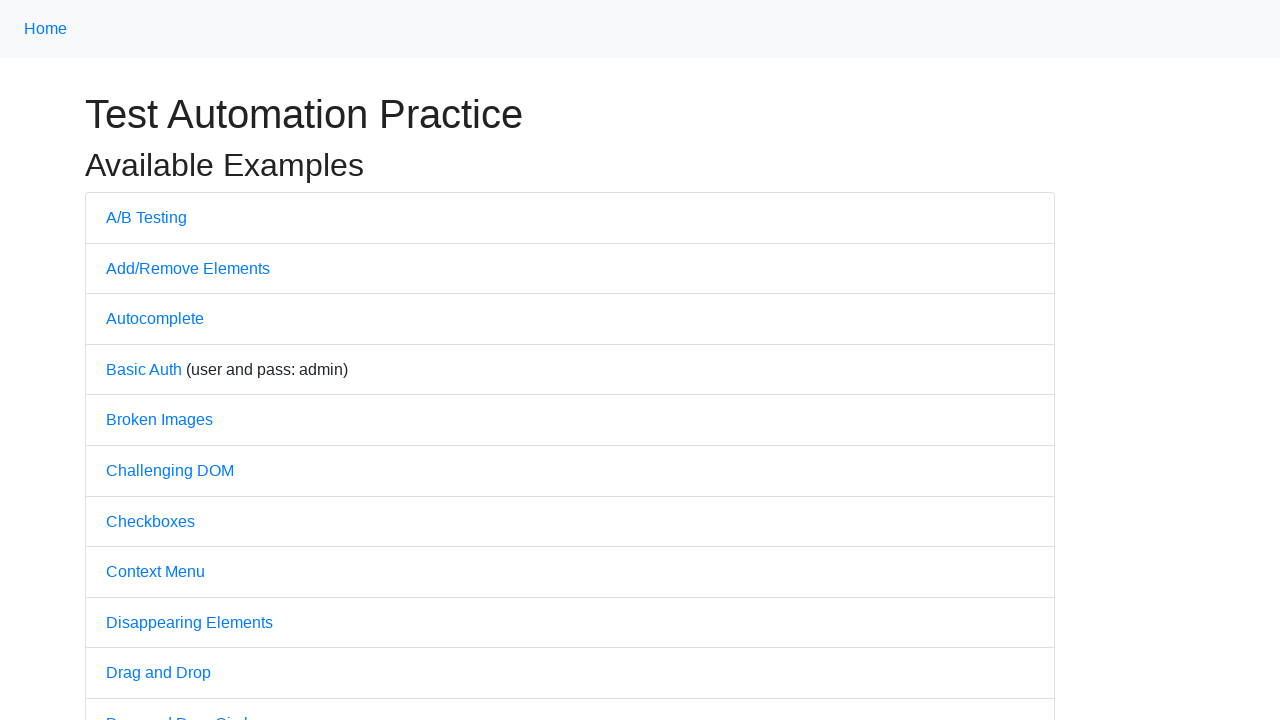

Located CYDEO link element
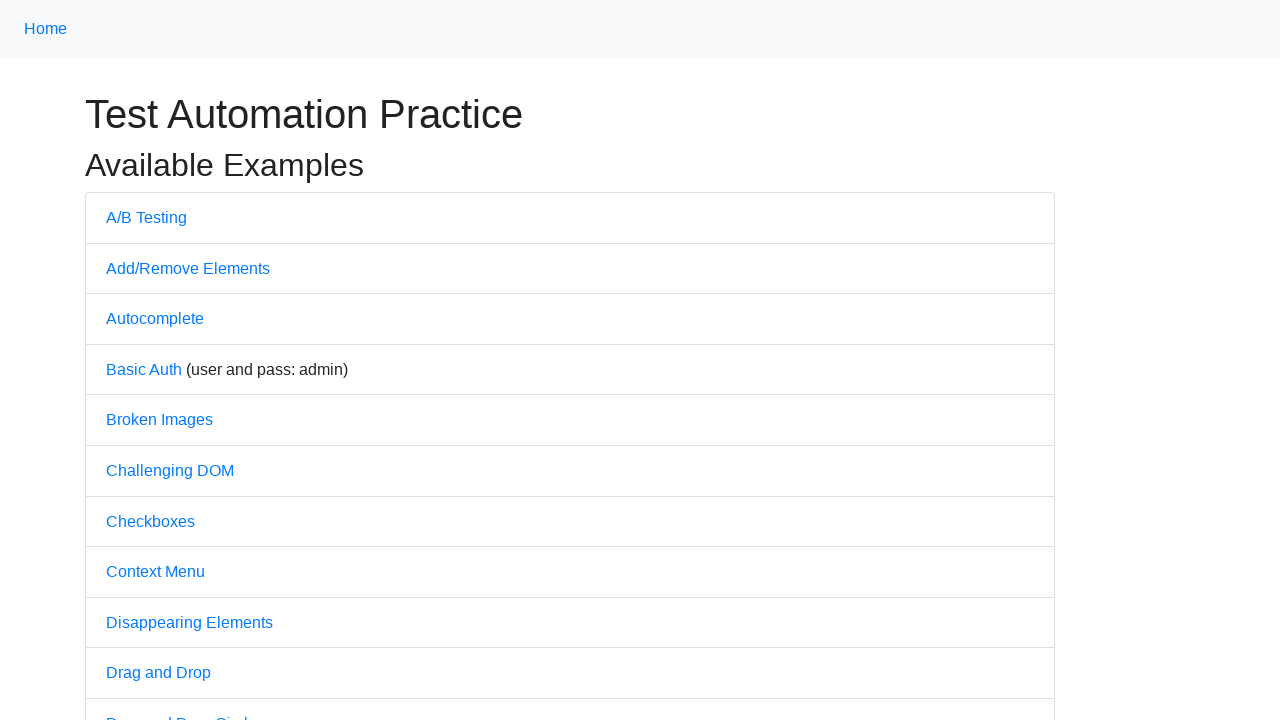

Scrolled down to CYDEO link using mouse movement
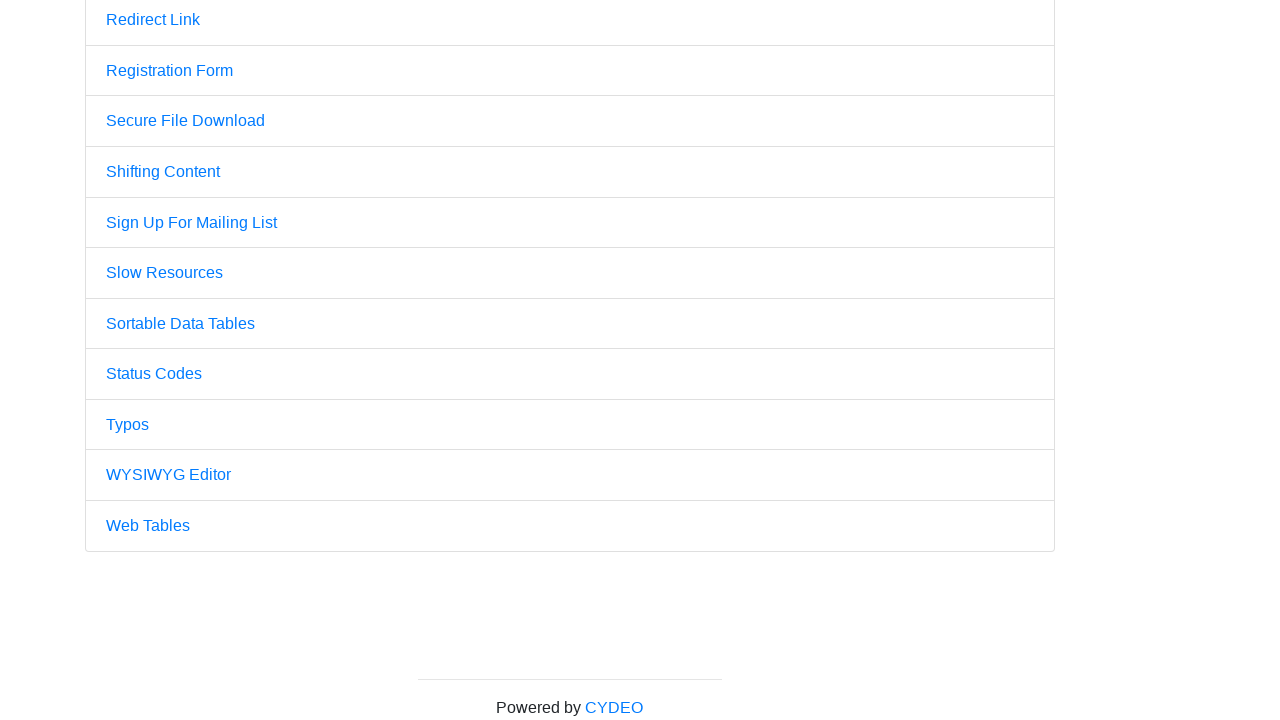

Pressed PageUp key to scroll up (first press)
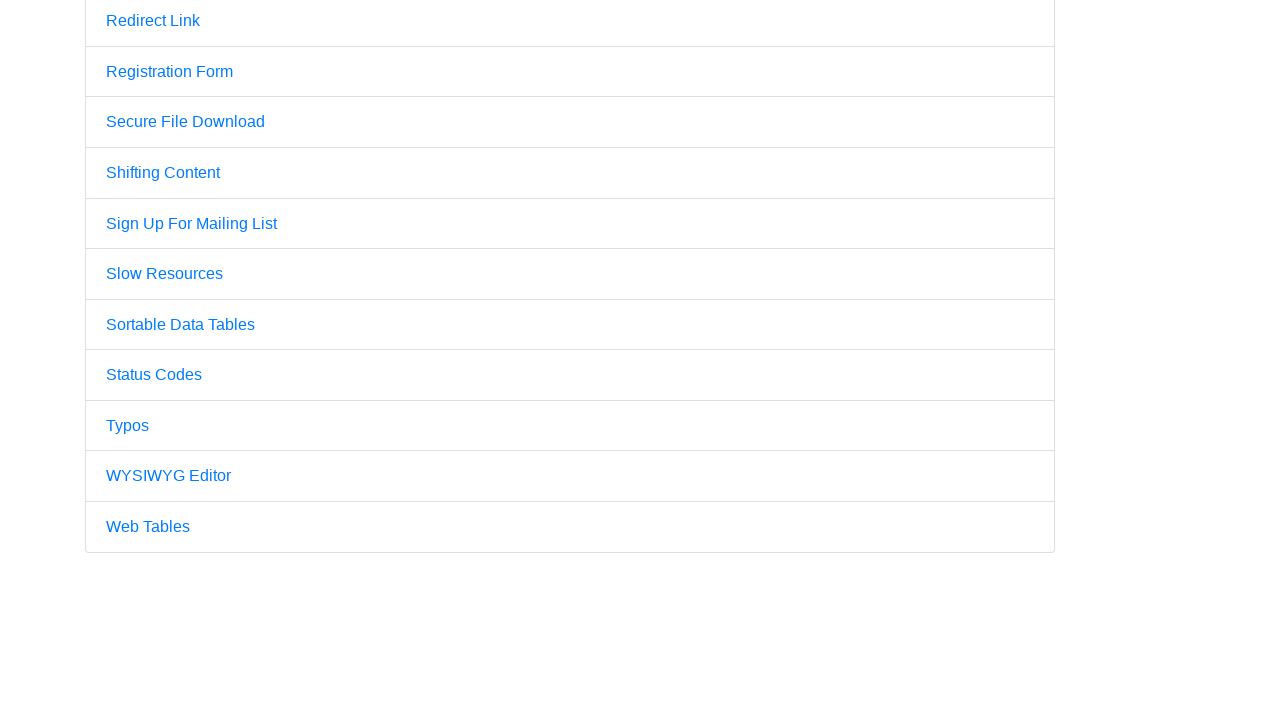

Pressed PageUp key to scroll up (second press)
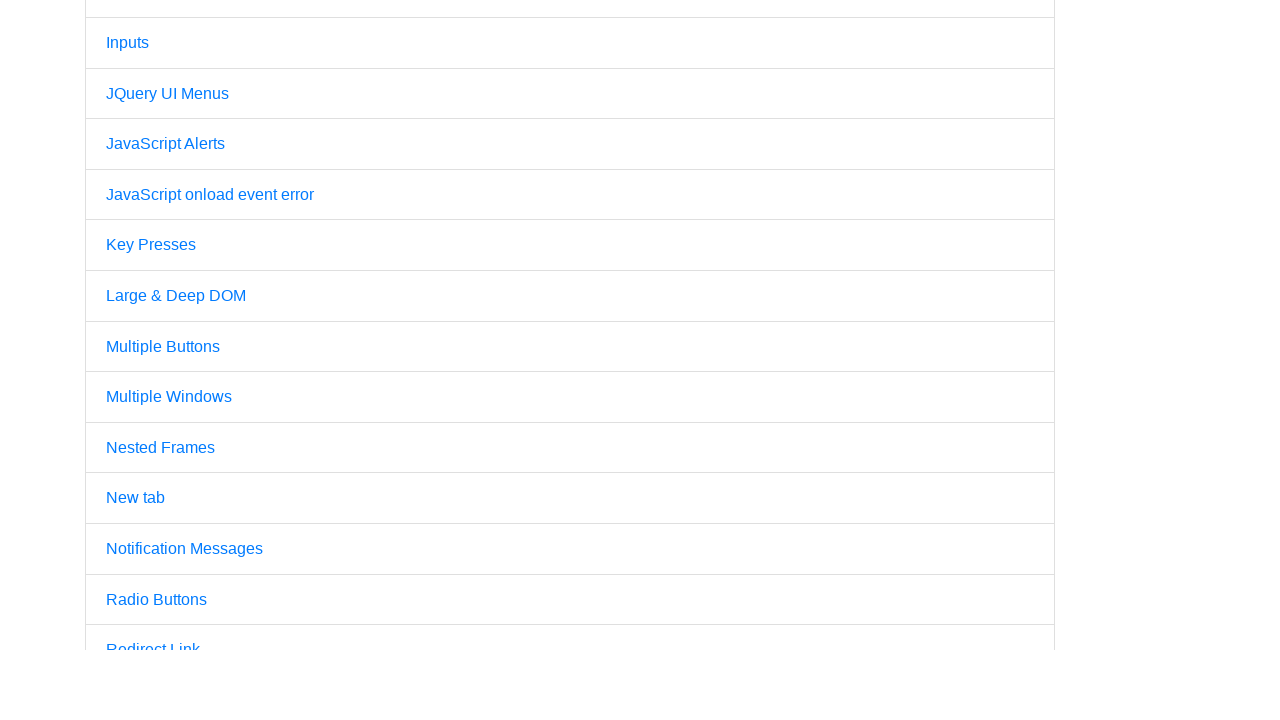

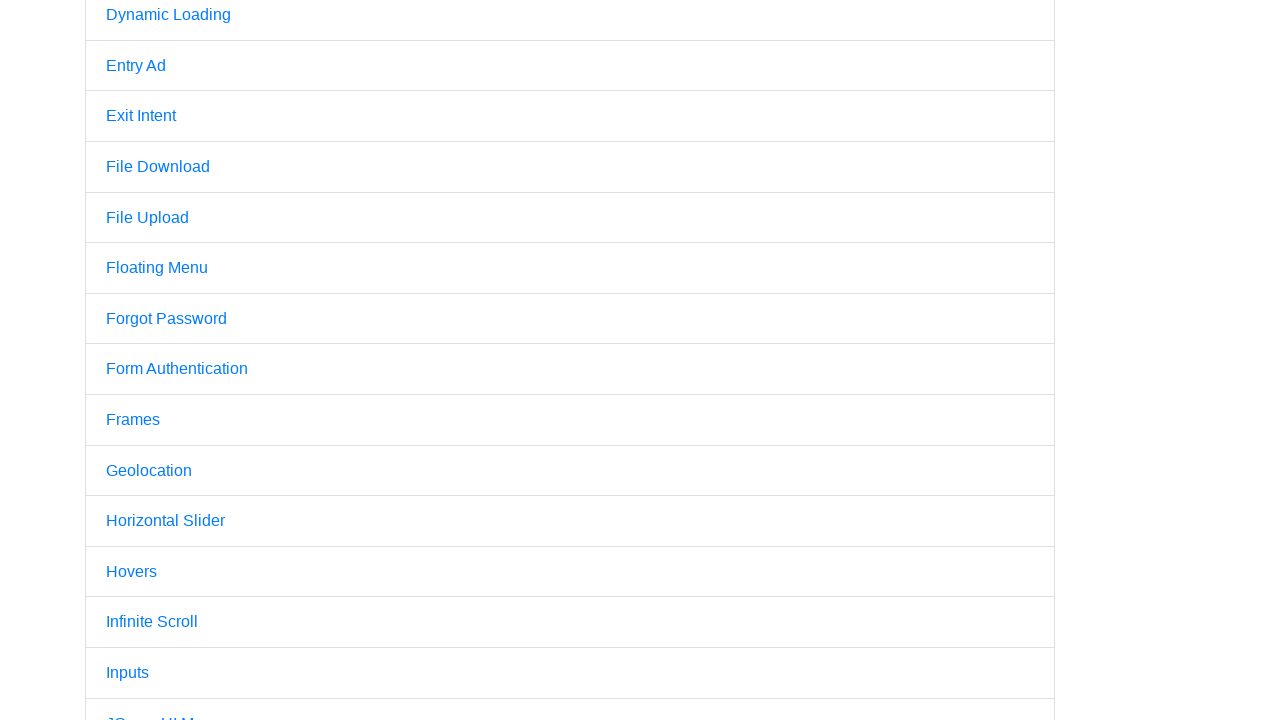